Tests drag and drop functionality by dragging an element from source to destination on jQuery UI demo page

Starting URL: https://jqueryui.com/droppable/

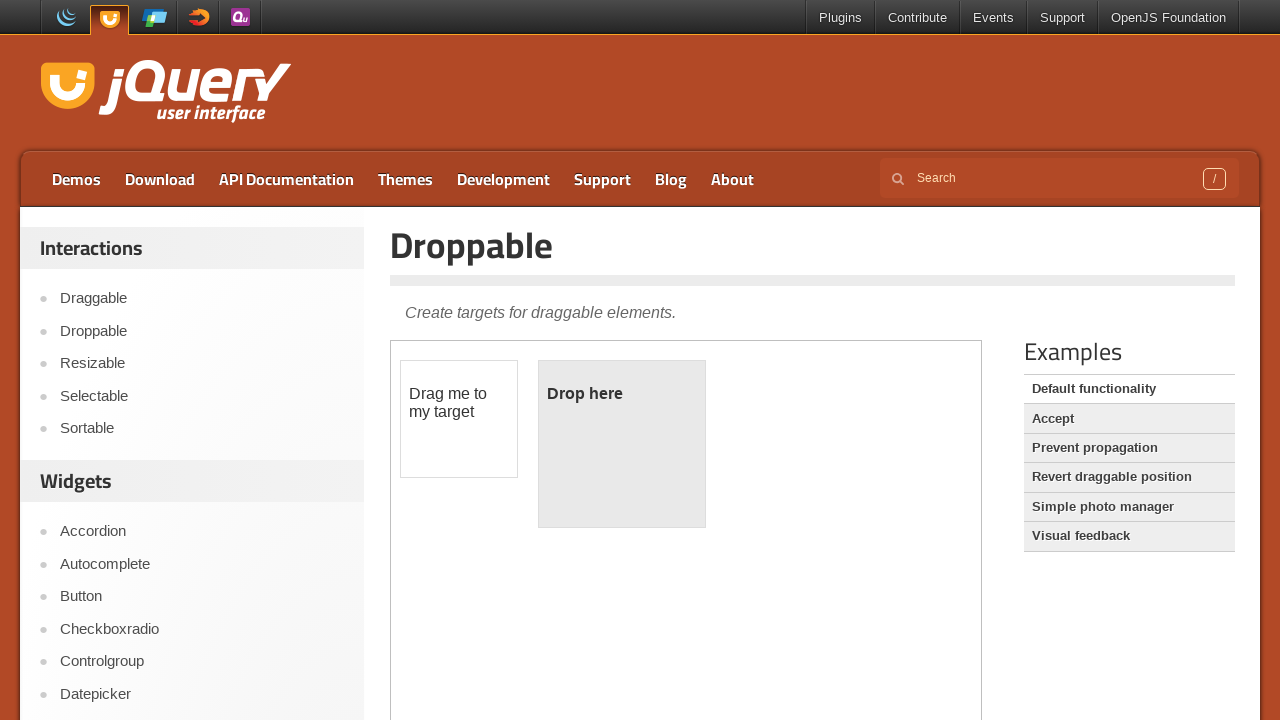

Located the first iframe containing the drag and drop demo
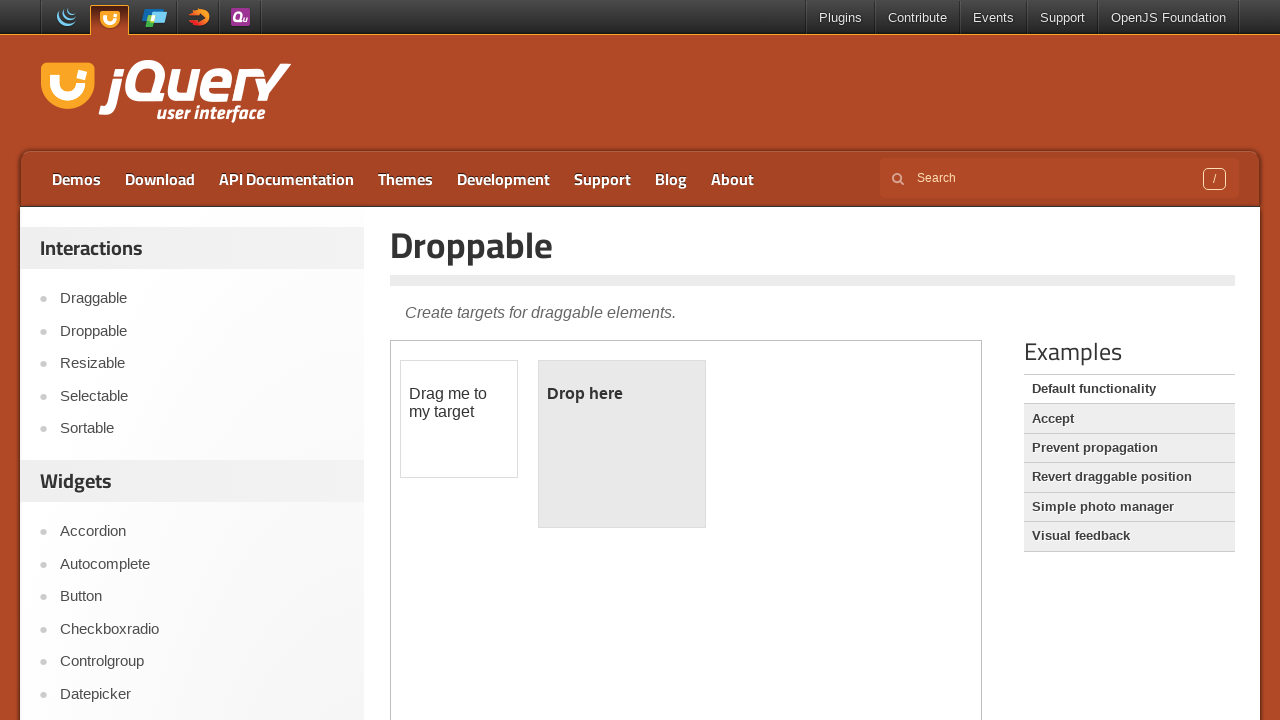

Retrieved iframe reference for accessing drag and drop elements
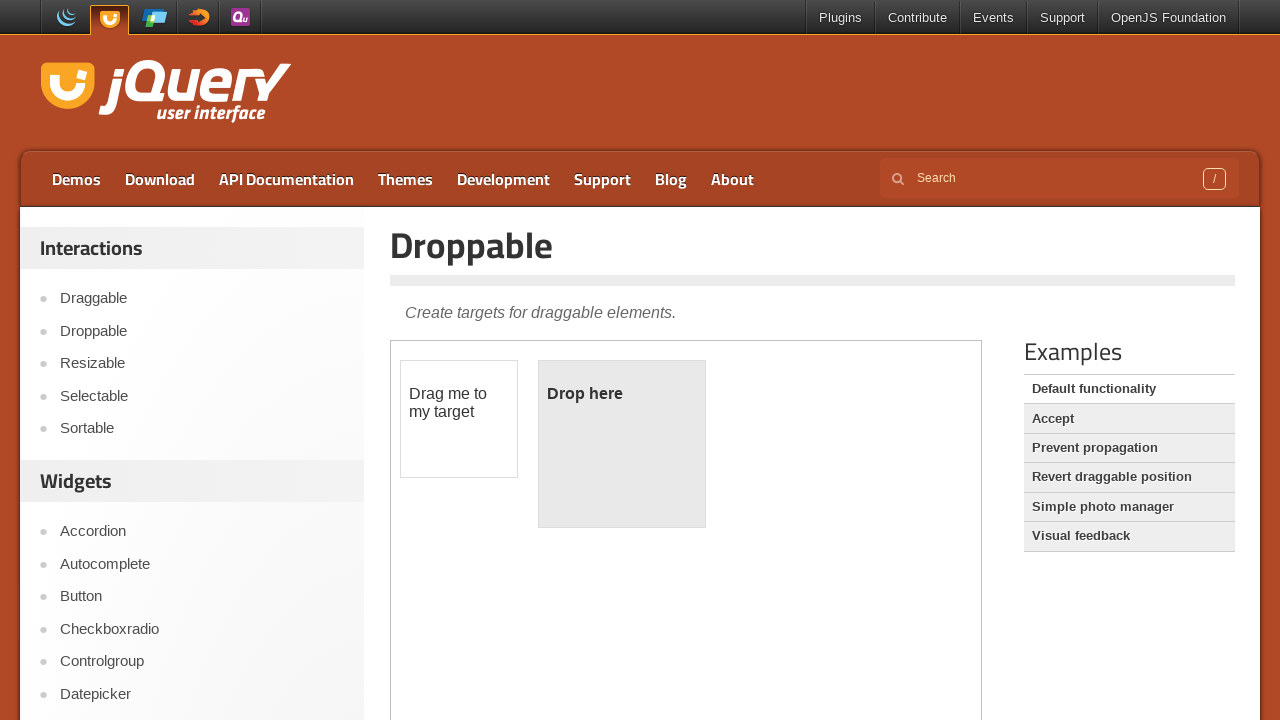

Located the draggable source element with ID 'draggable'
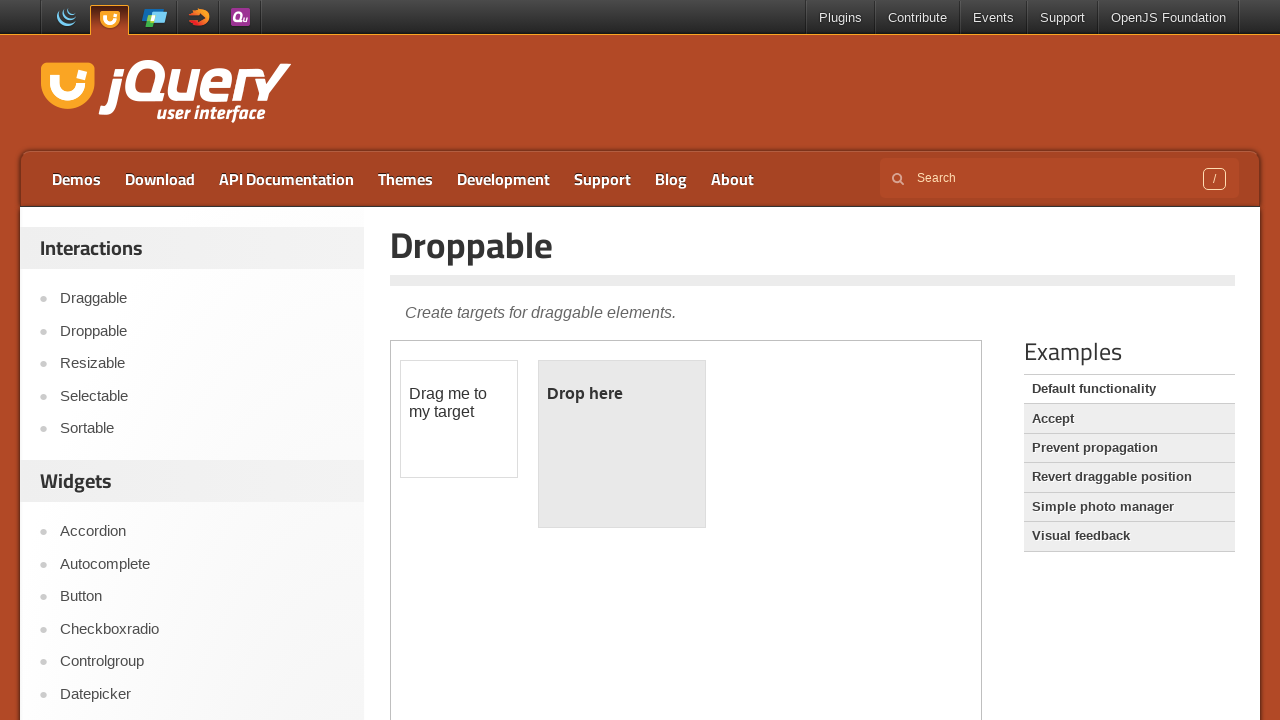

Located the droppable destination element with ID 'droppable'
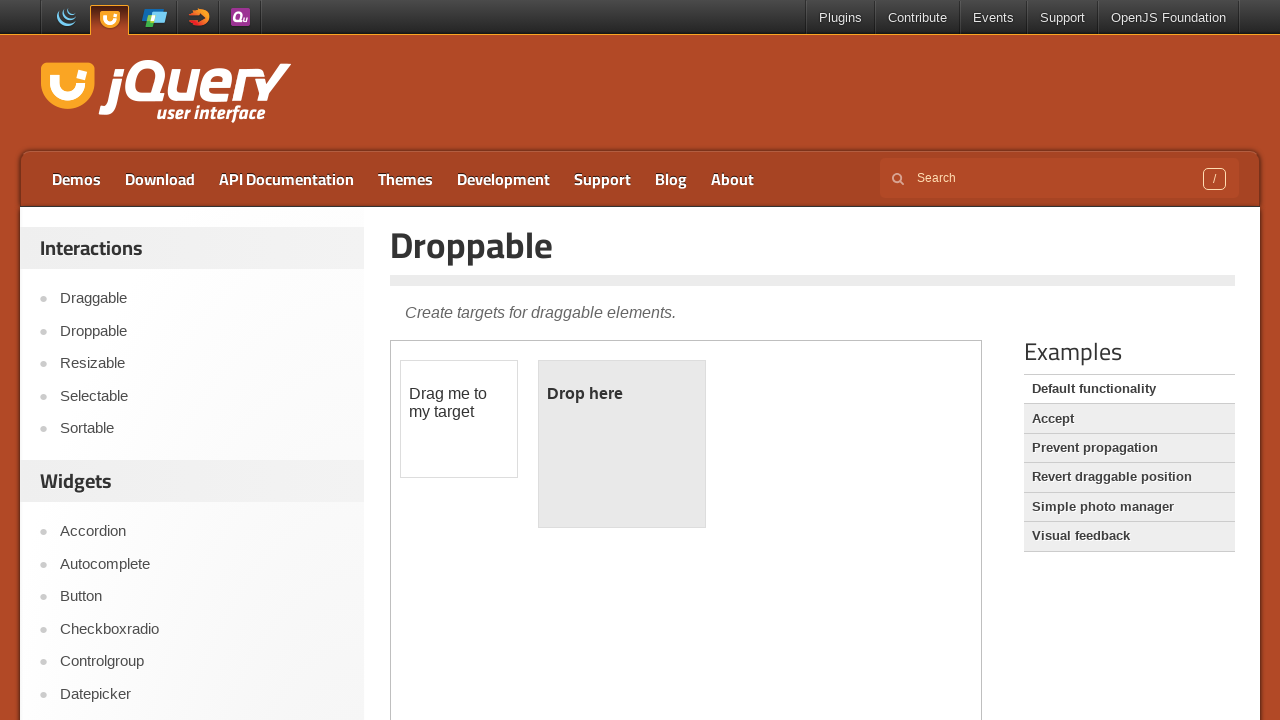

Dragged the source element to the destination element at (622, 444)
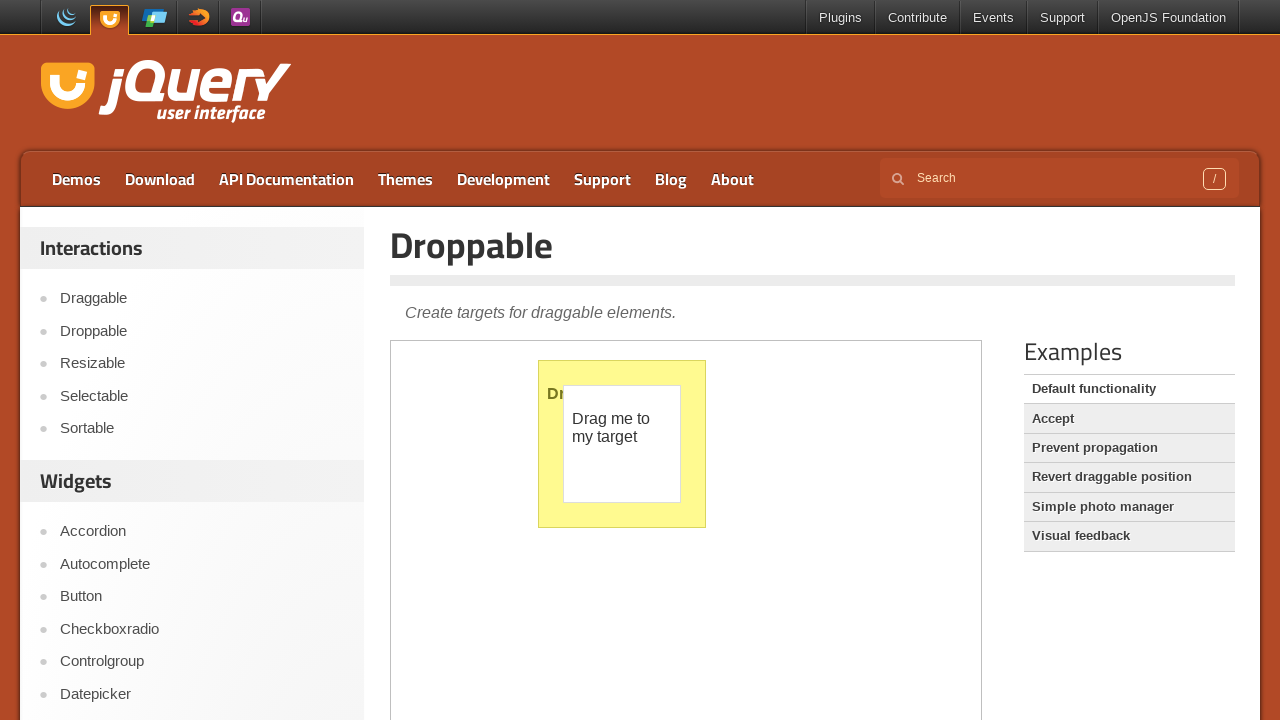

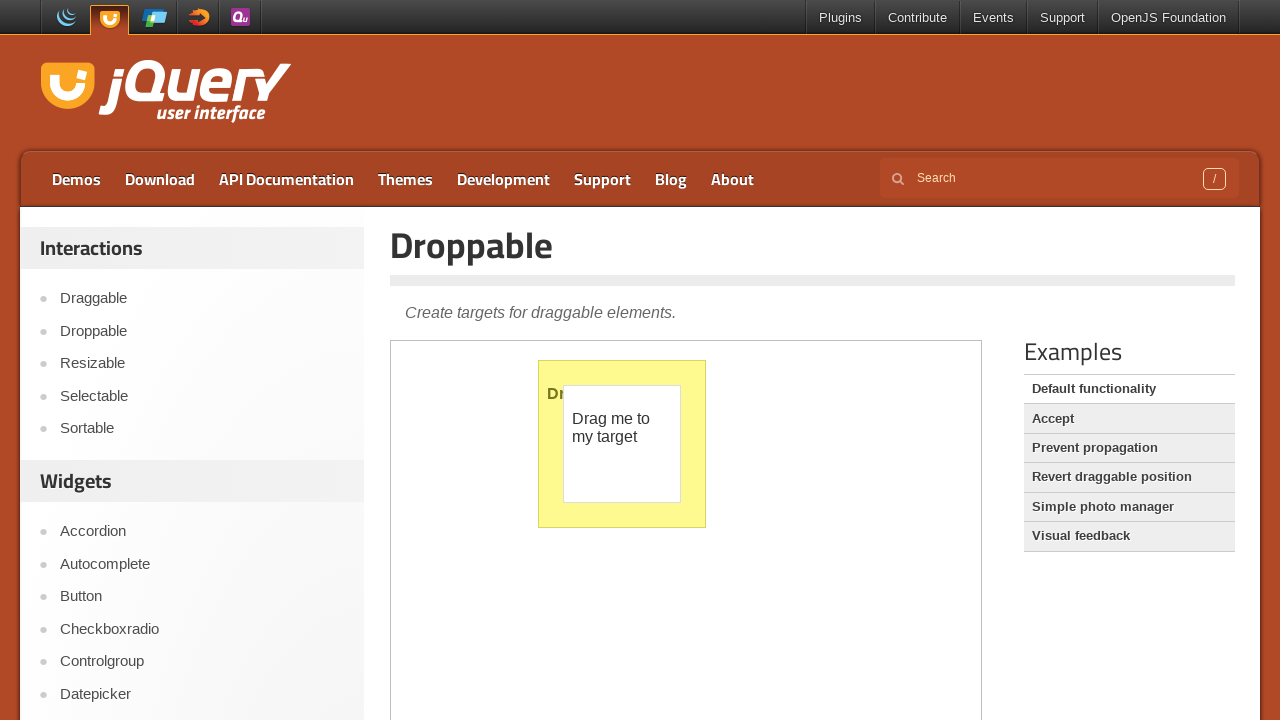